Tests double-click and right-click (context click) functionality on buttons, verifying that appropriate confirmation messages appear after each action.

Starting URL: https://demoqa.com/buttons

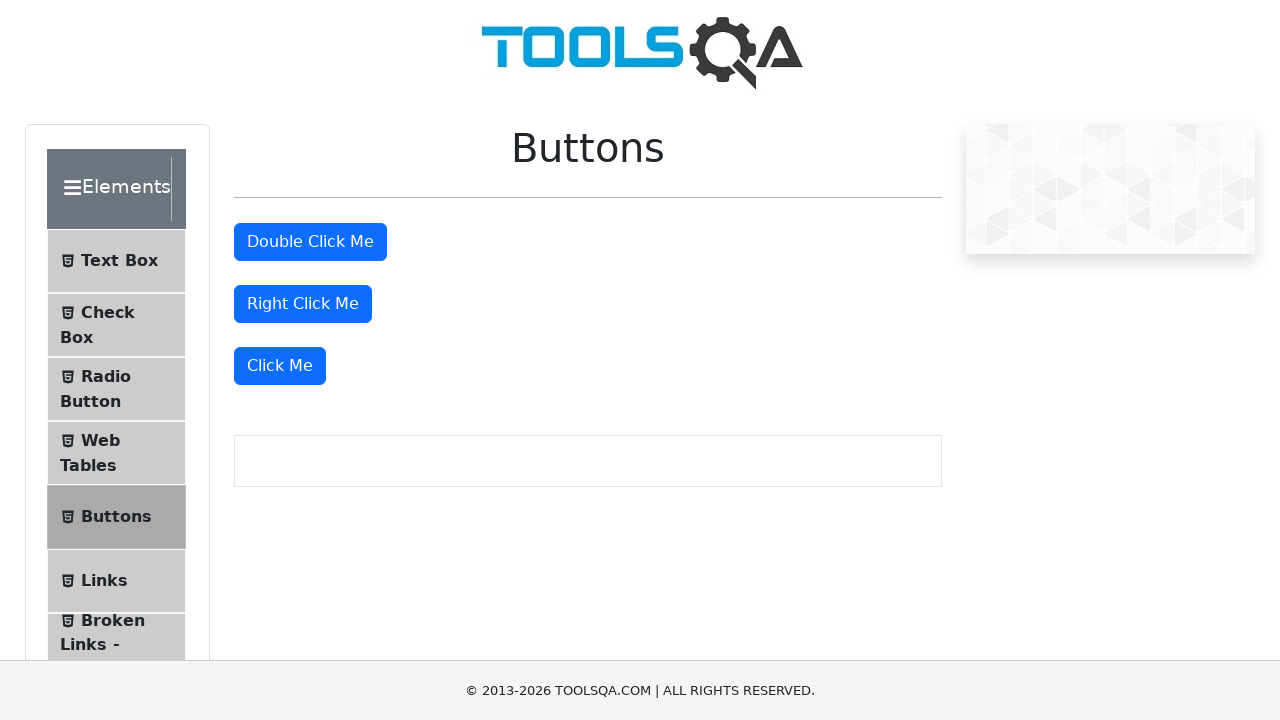

Double-clicked the double-click button at (310, 242) on #doubleClickBtn
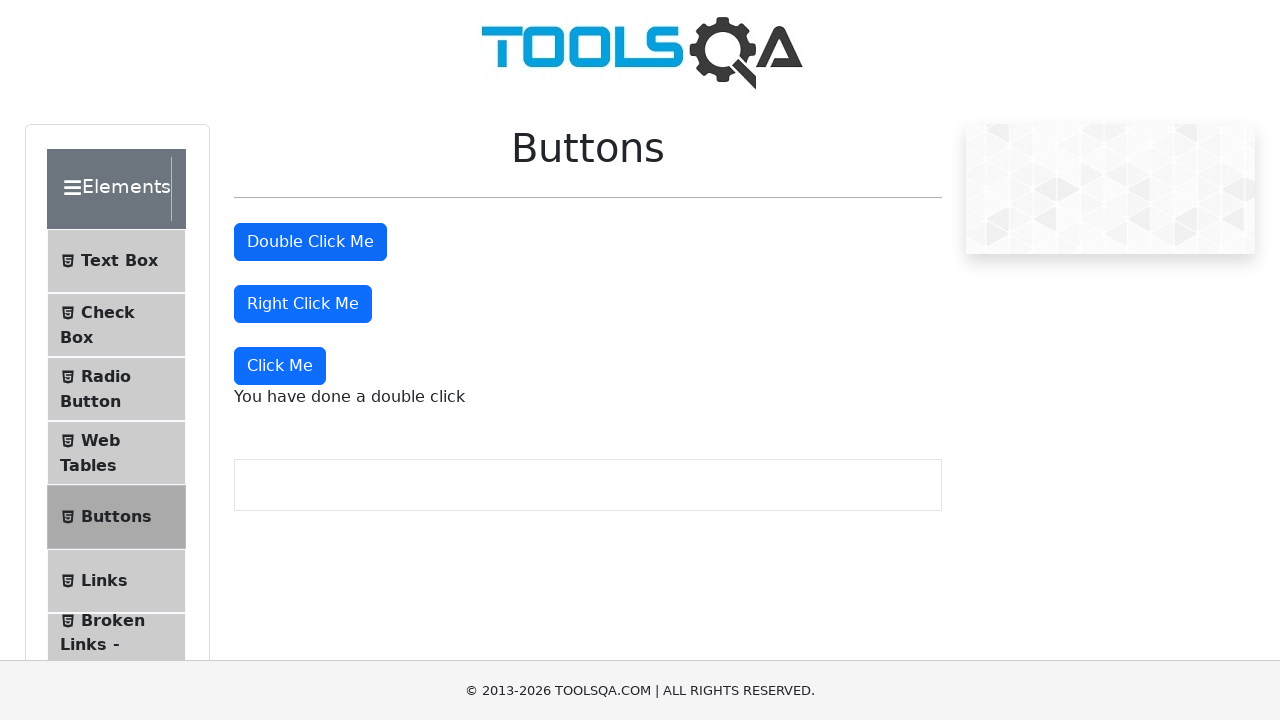

Double-click confirmation message appeared
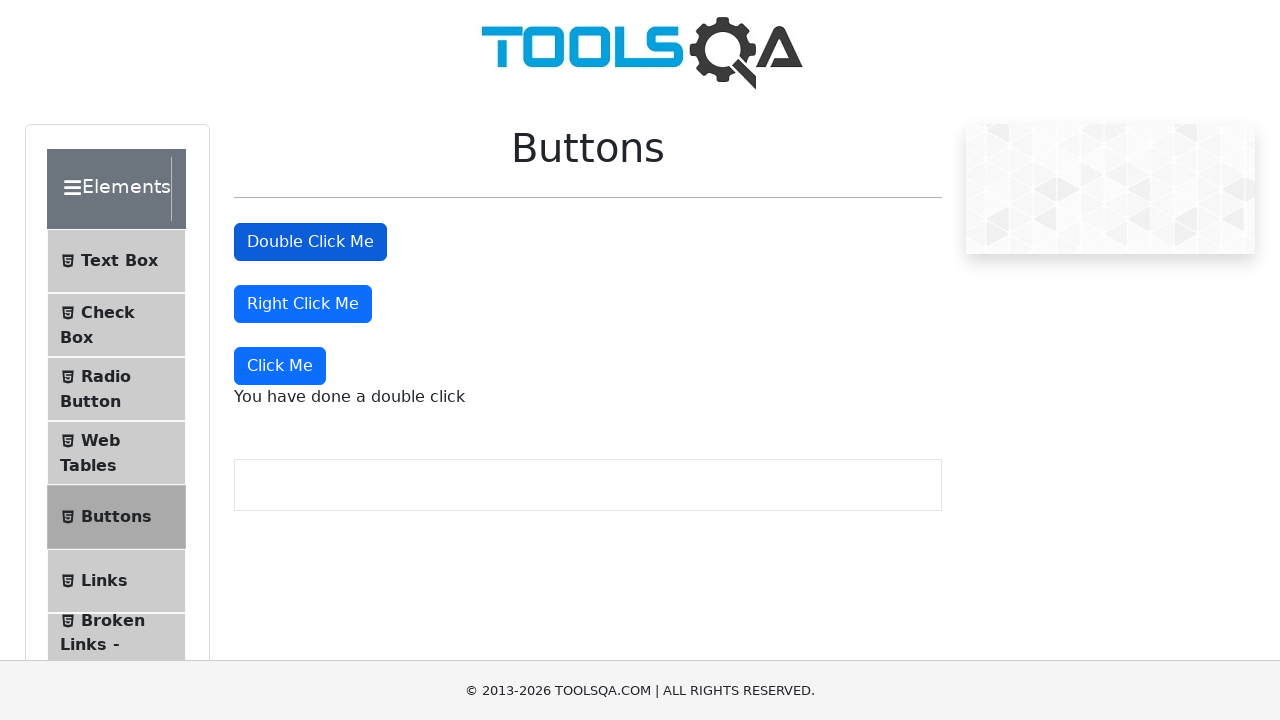

Right-clicked the right-click button at (303, 304) on #rightClickBtn
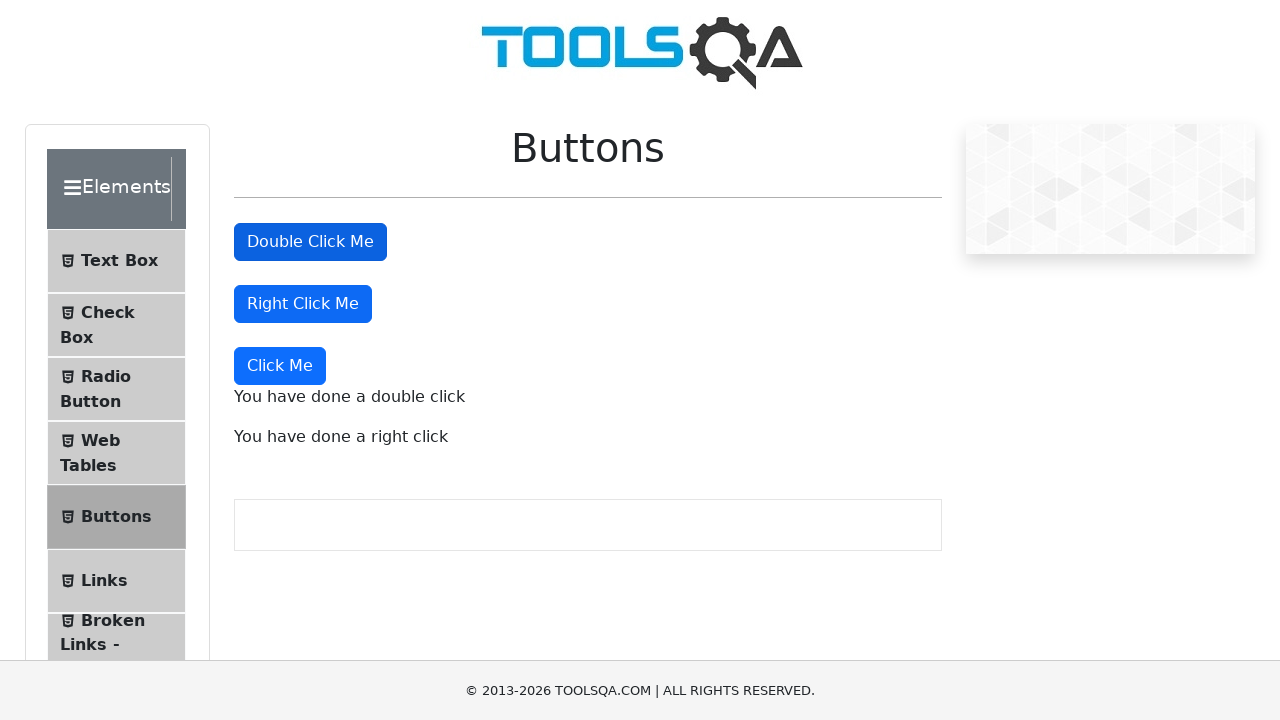

Right-click confirmation message appeared
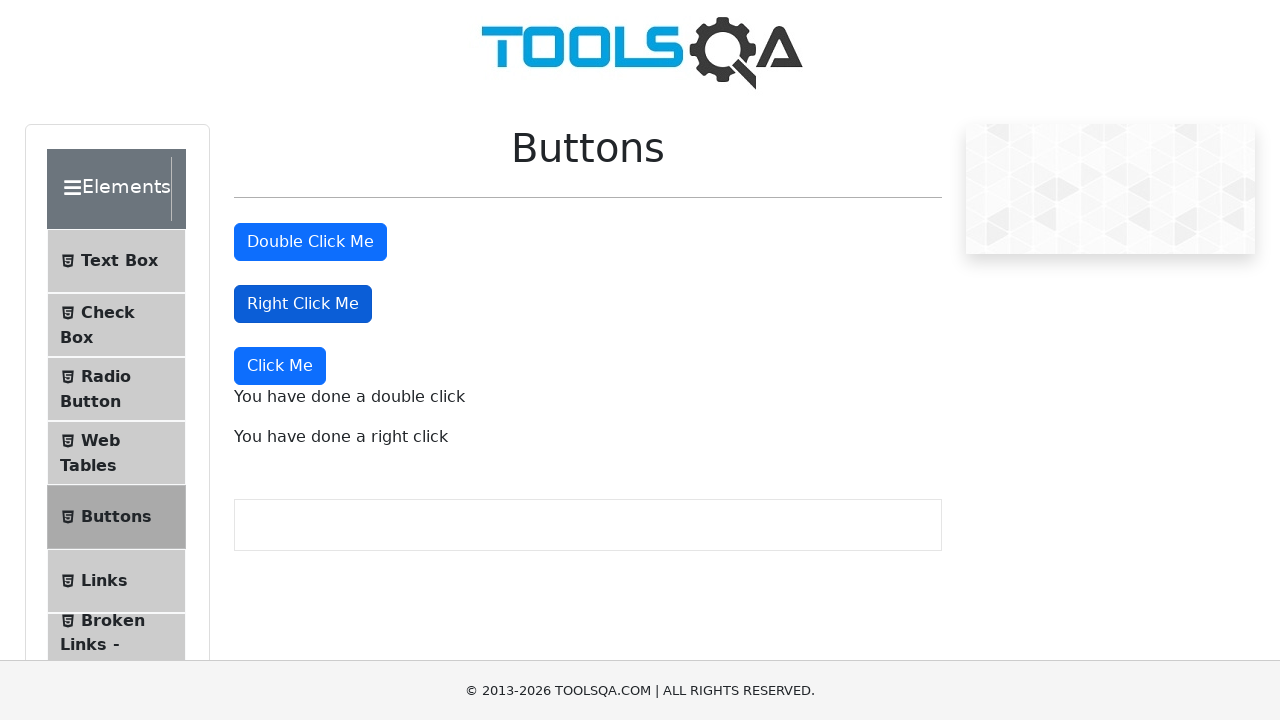

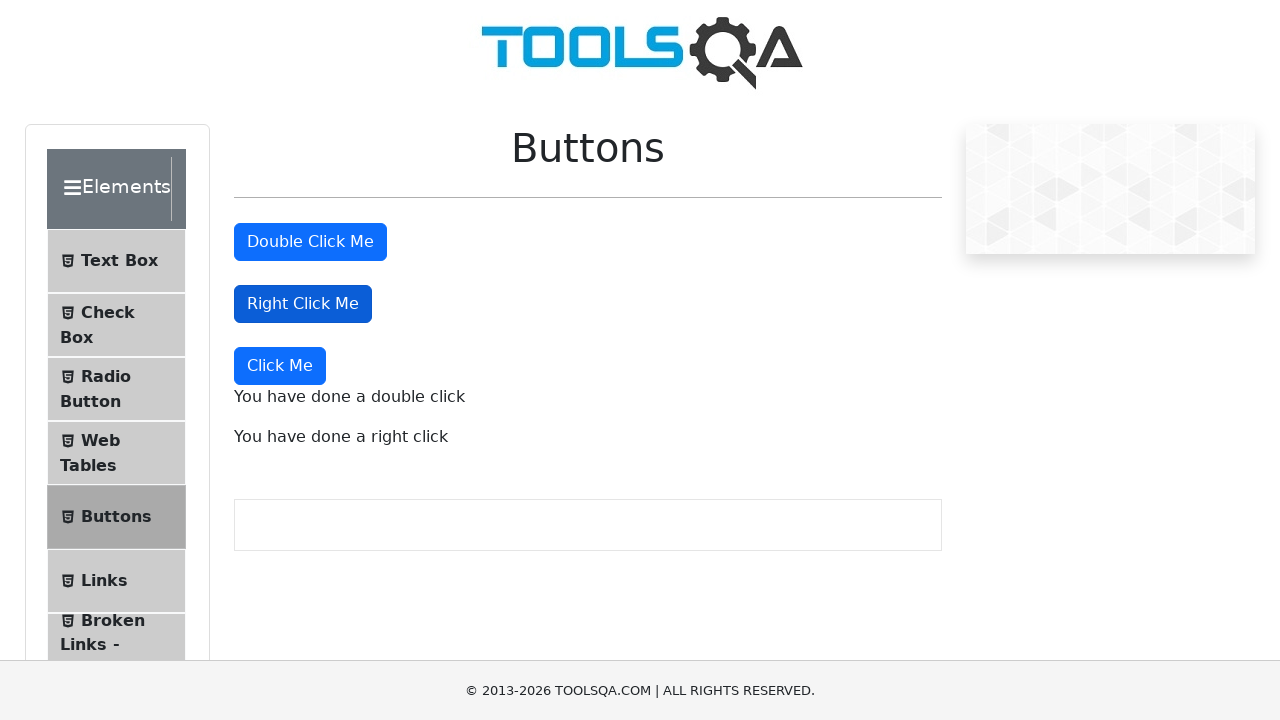